Tests interaction with hidden layers by clicking a success button followed by a primary button on the UI Testing Playground site

Starting URL: http://uitestingplayground.com/hiddenlayers

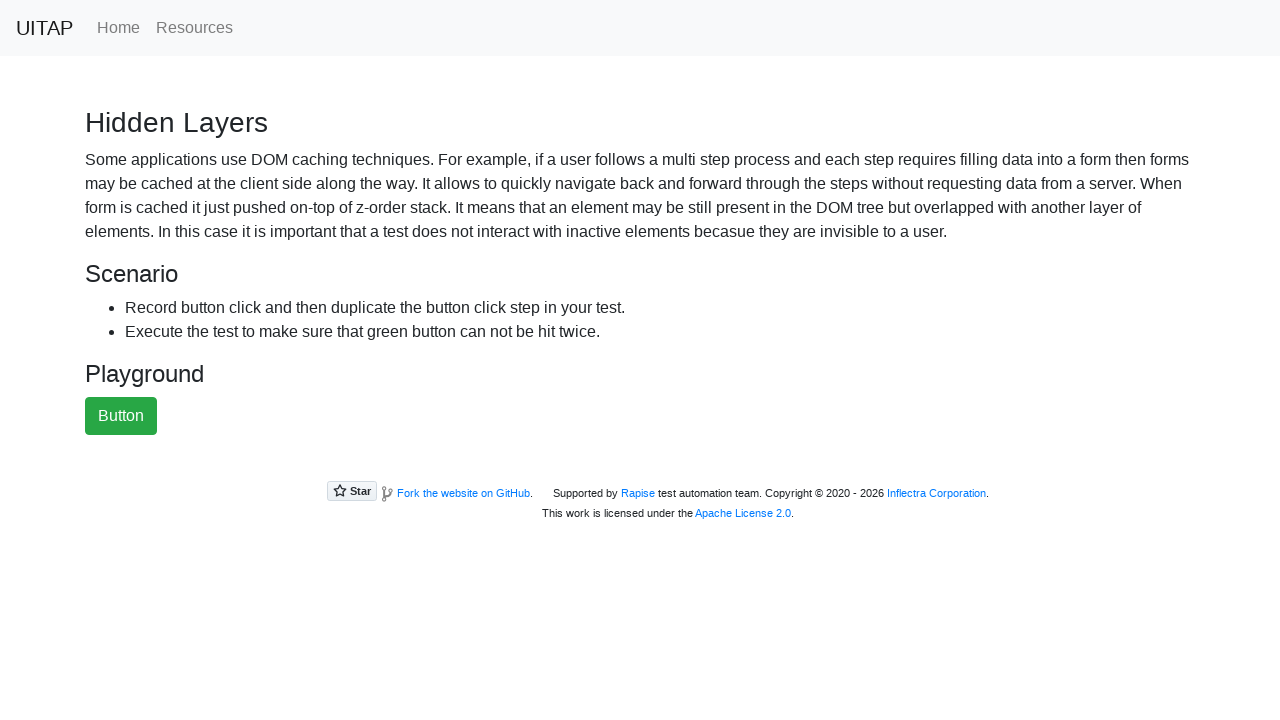

Navigated to UI Testing Playground Hidden Layers page
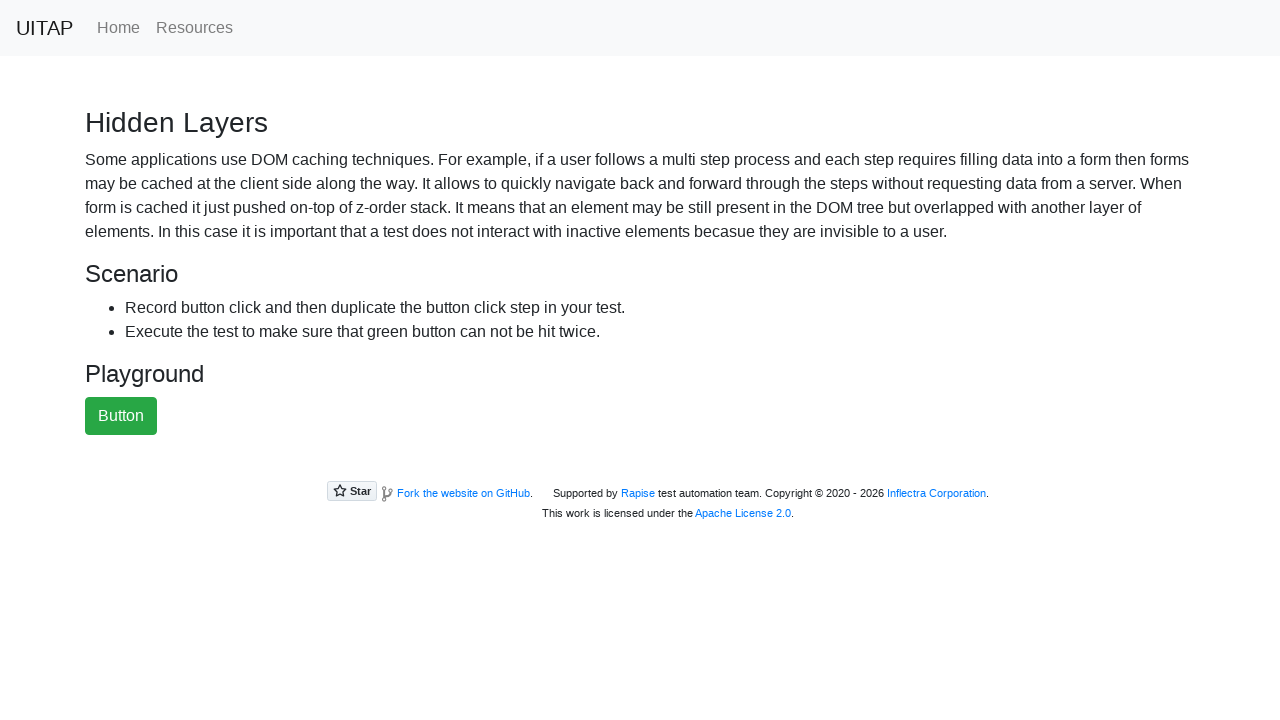

Clicked the green success button at (121, 416) on .btn-success
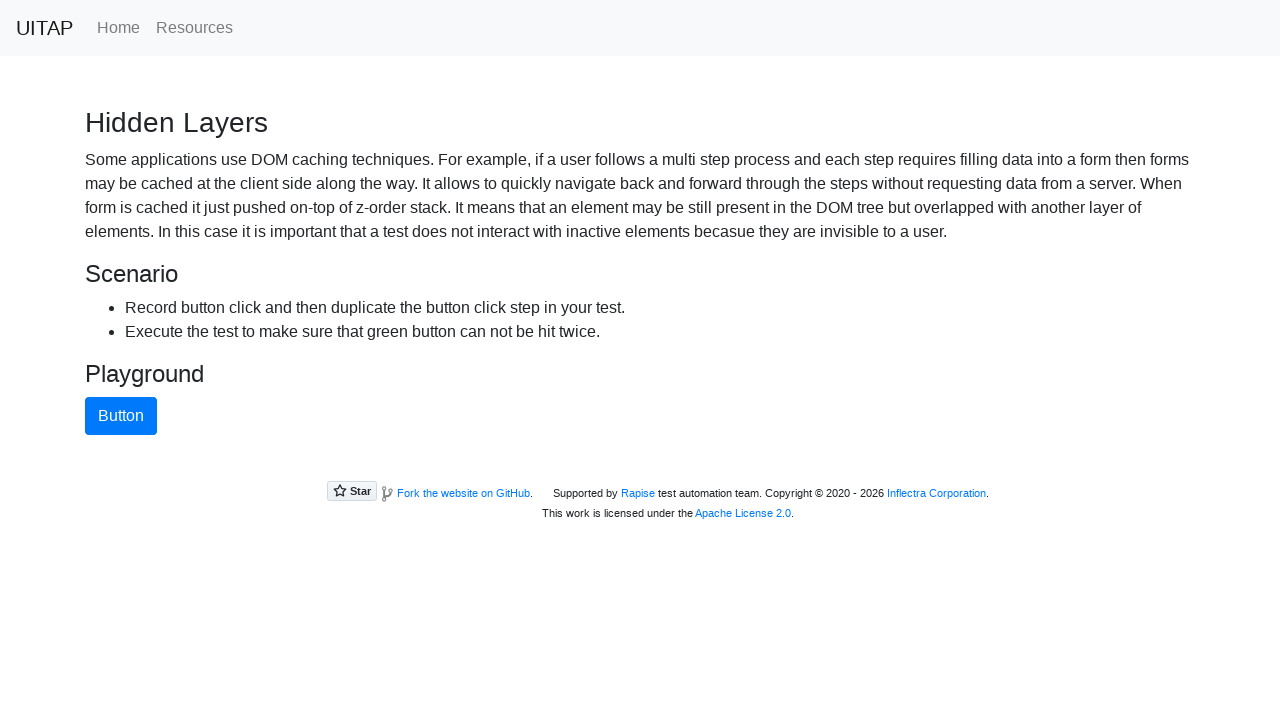

Clicked the blue primary button at (121, 416) on .btn-primary
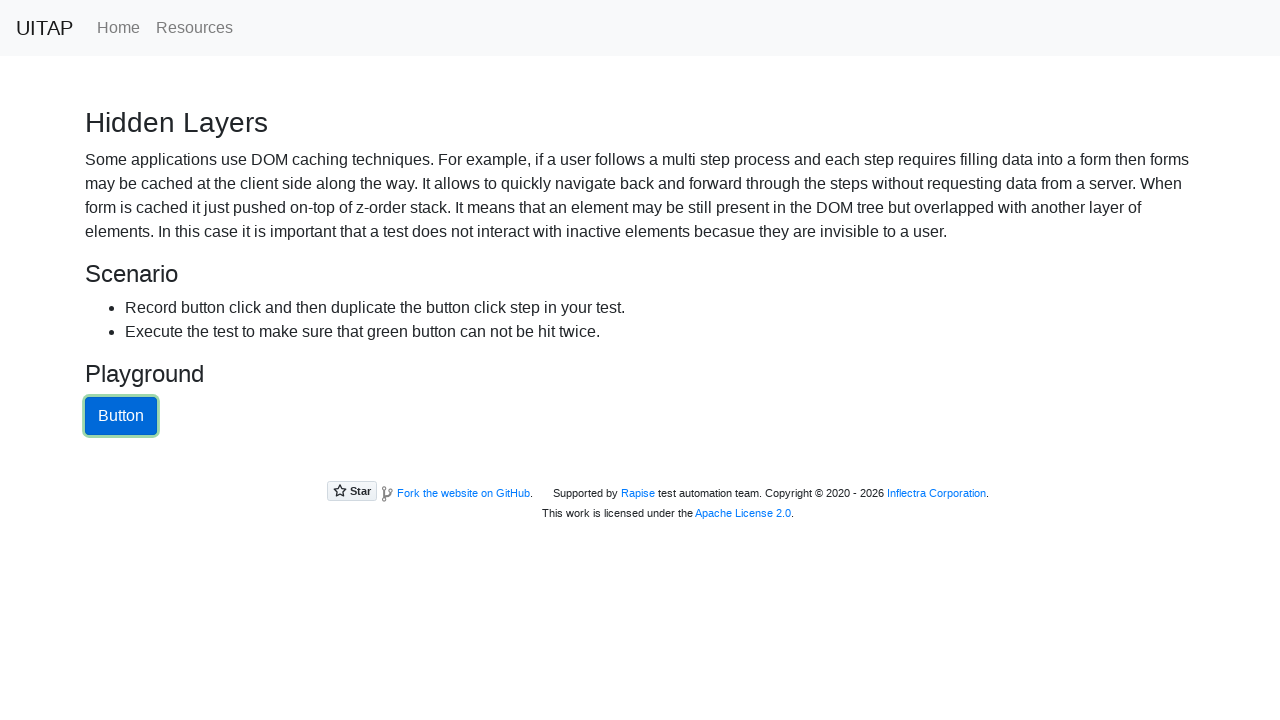

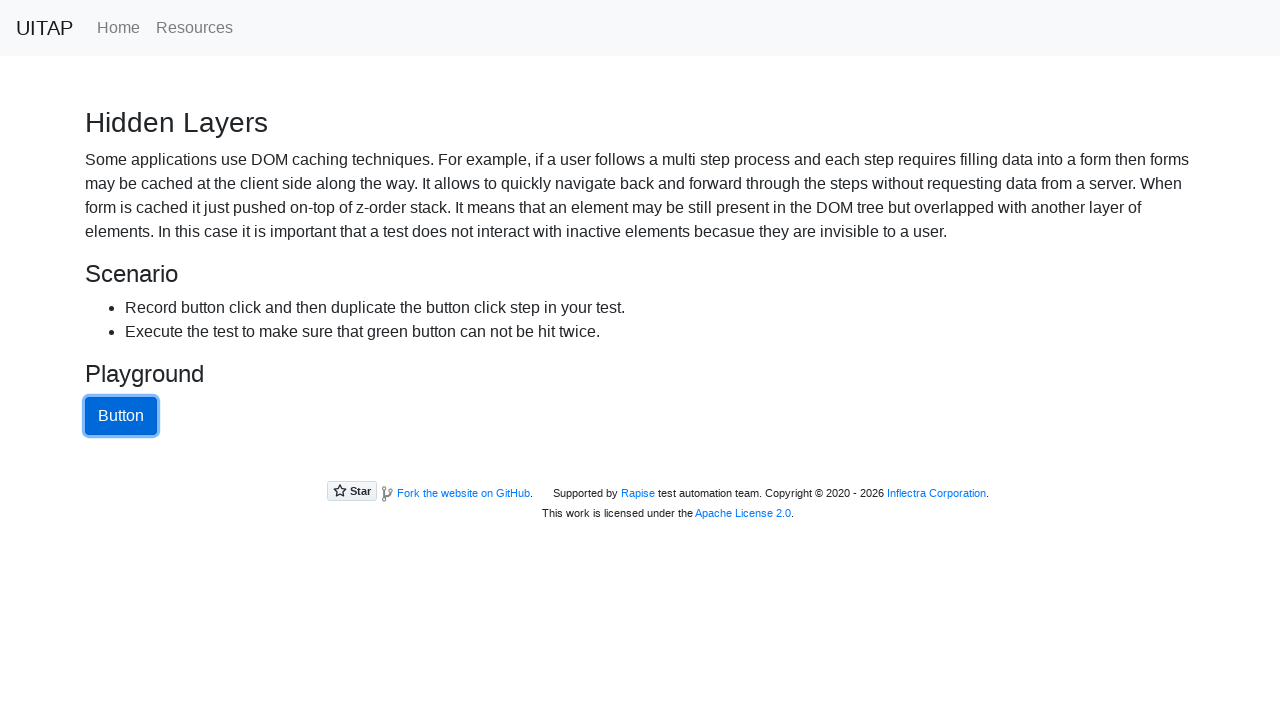